Tests unmarking todo items as complete by unchecking their checkboxes

Starting URL: https://demo.playwright.dev/todomvc

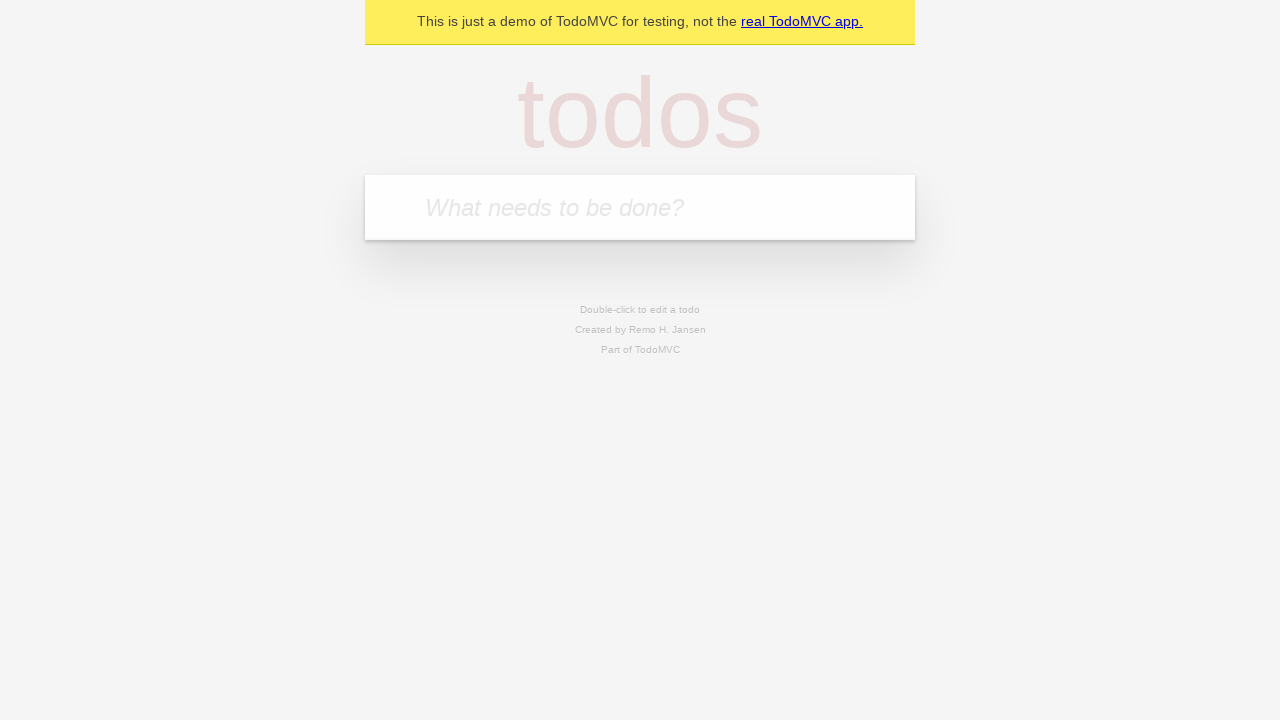

Filled todo input with 'buy some cheese' on internal:attr=[placeholder="What needs to be done?"i]
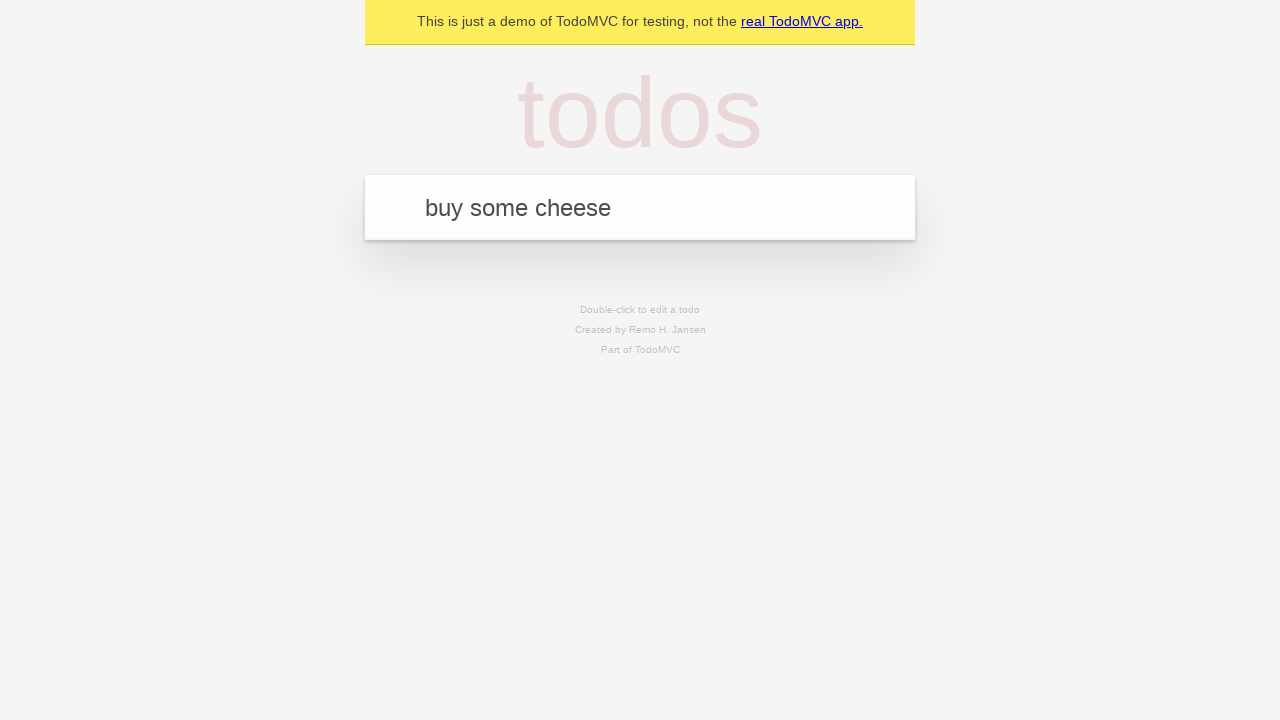

Pressed Enter to create todo 'buy some cheese' on internal:attr=[placeholder="What needs to be done?"i]
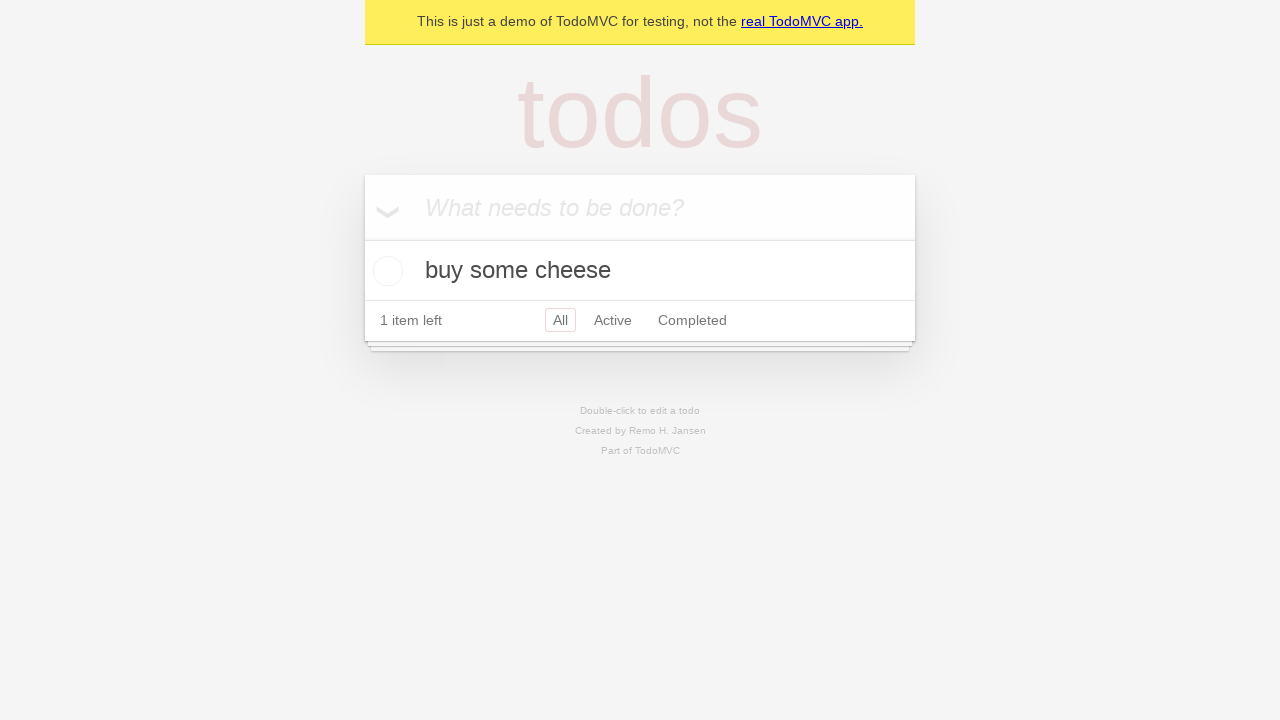

Filled todo input with 'feed the cat' on internal:attr=[placeholder="What needs to be done?"i]
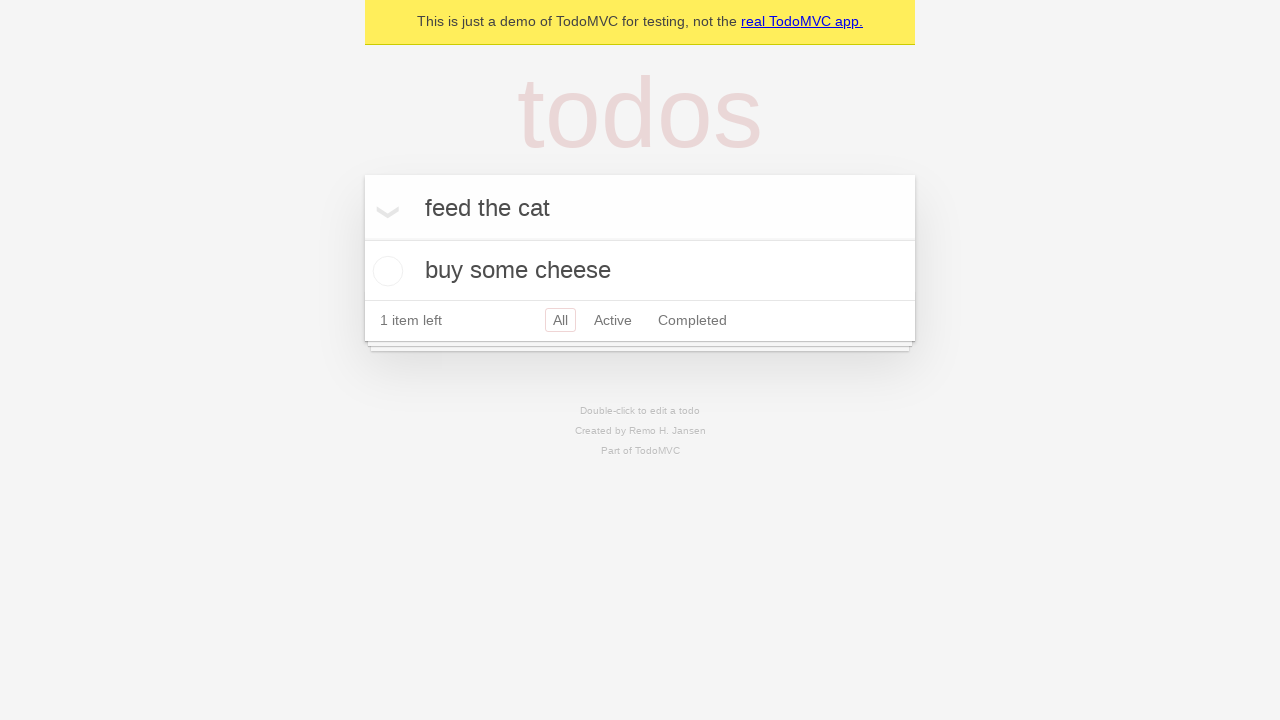

Pressed Enter to create todo 'feed the cat' on internal:attr=[placeholder="What needs to be done?"i]
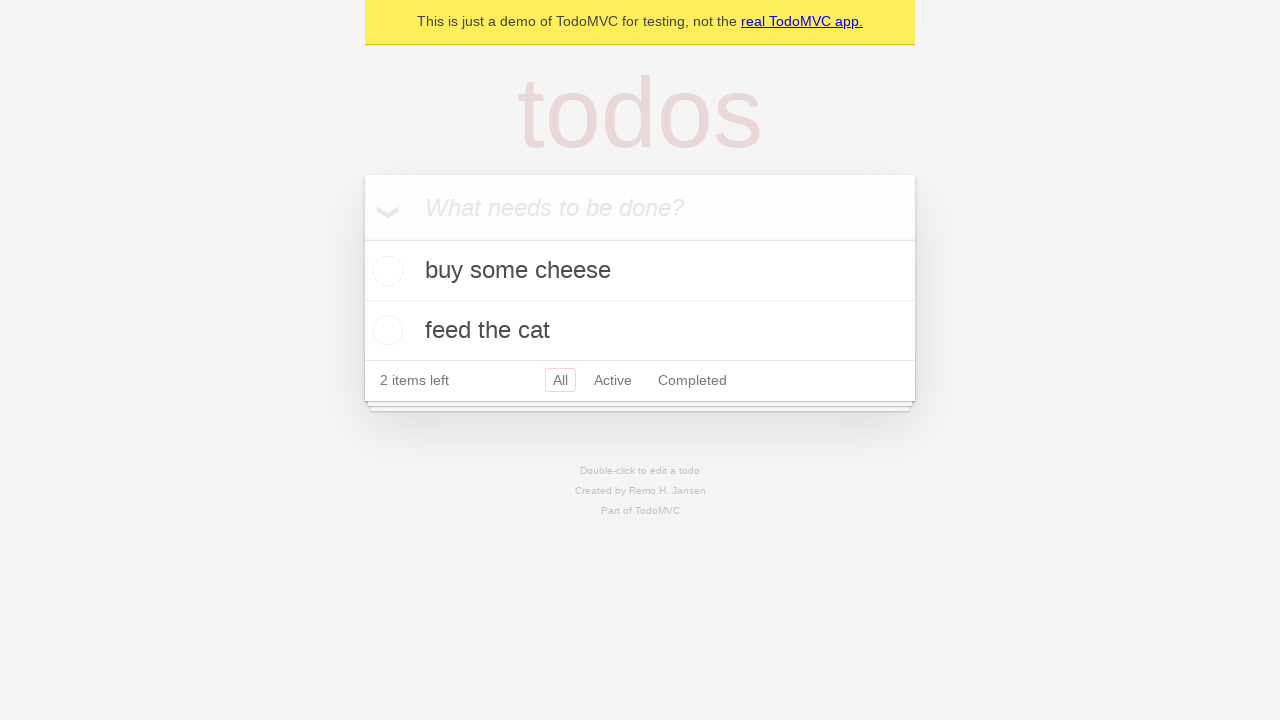

Waited for 2 todo items to be created
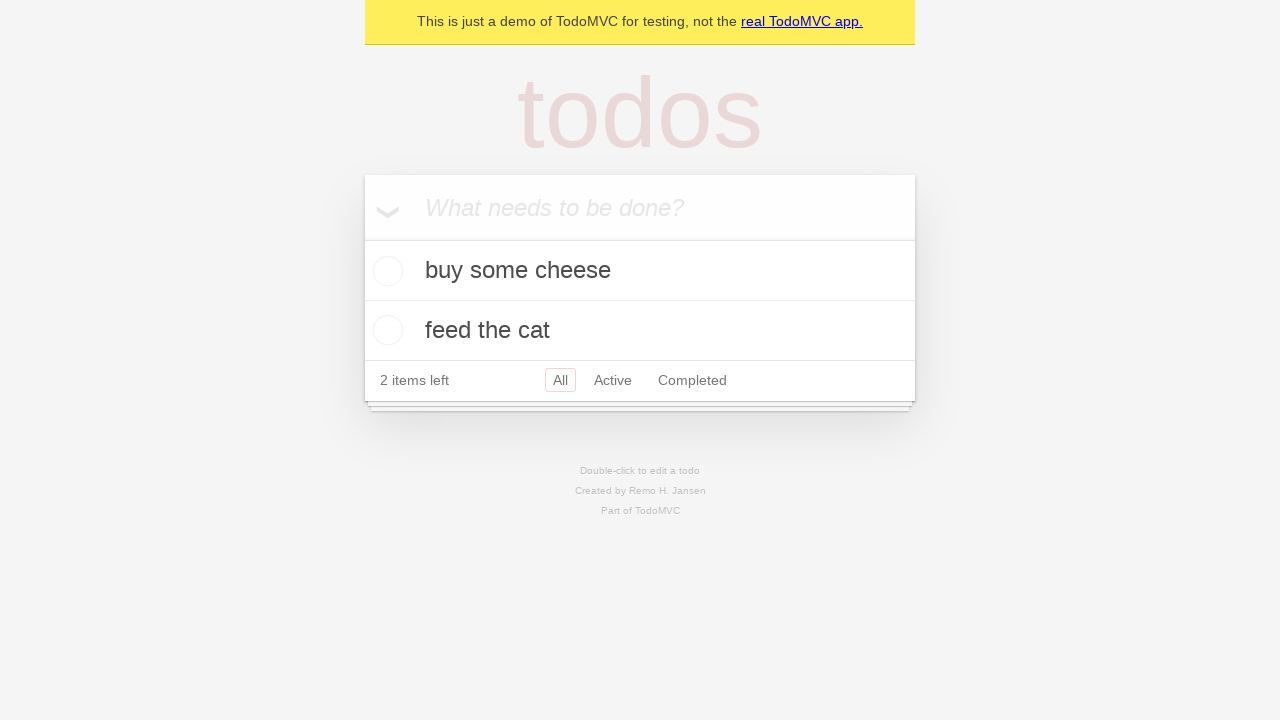

Located first todo item
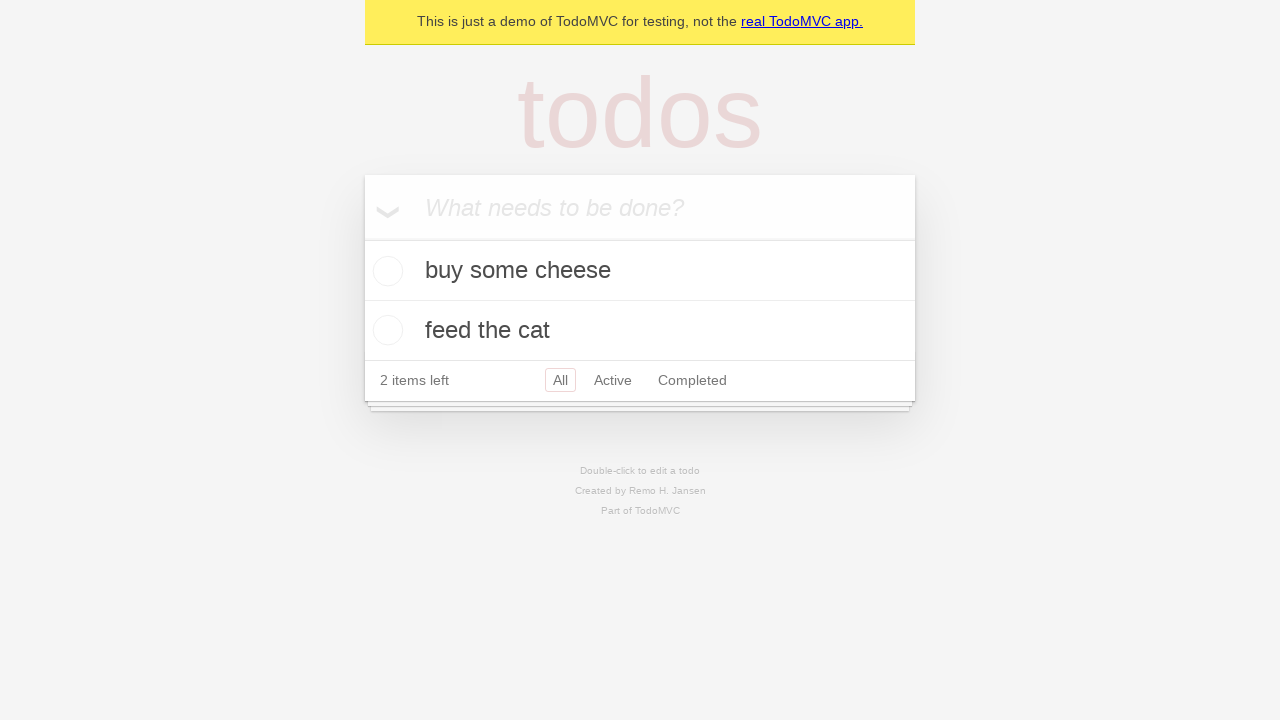

Located checkbox for first todo item
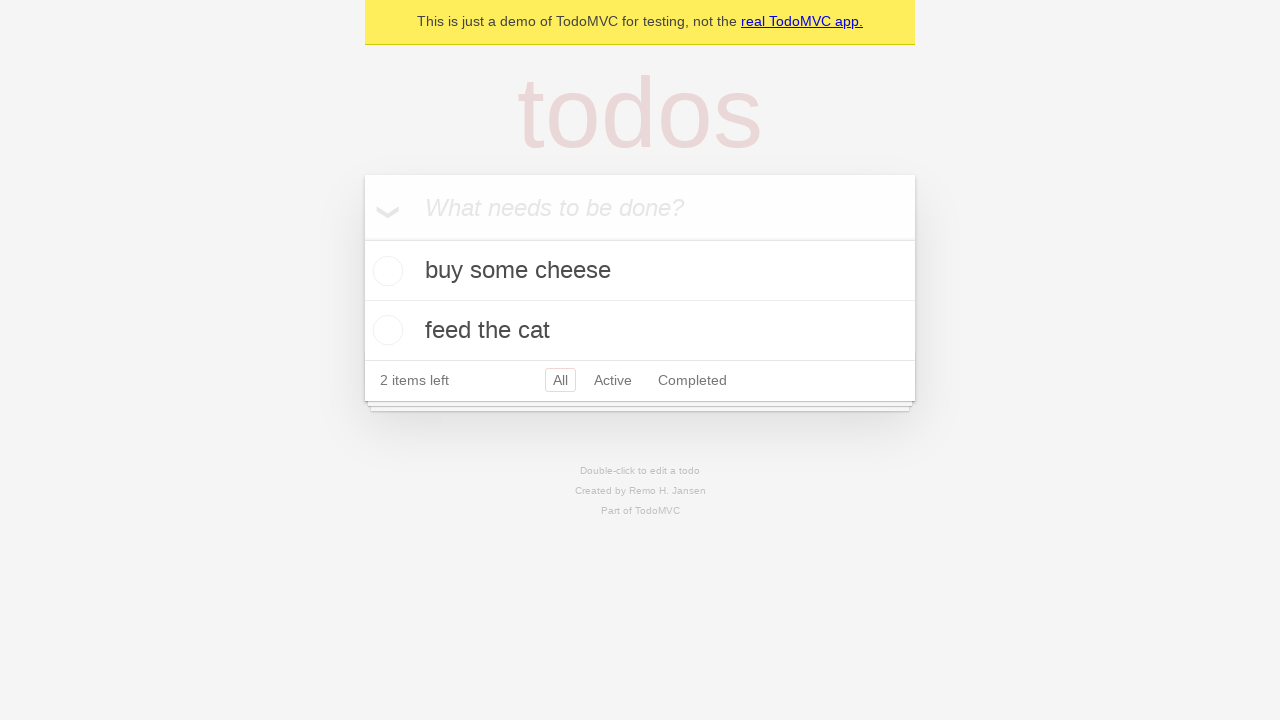

Checked the first todo item to mark it as complete at (385, 271) on internal:testid=[data-testid="todo-item"s] >> nth=0 >> internal:role=checkbox
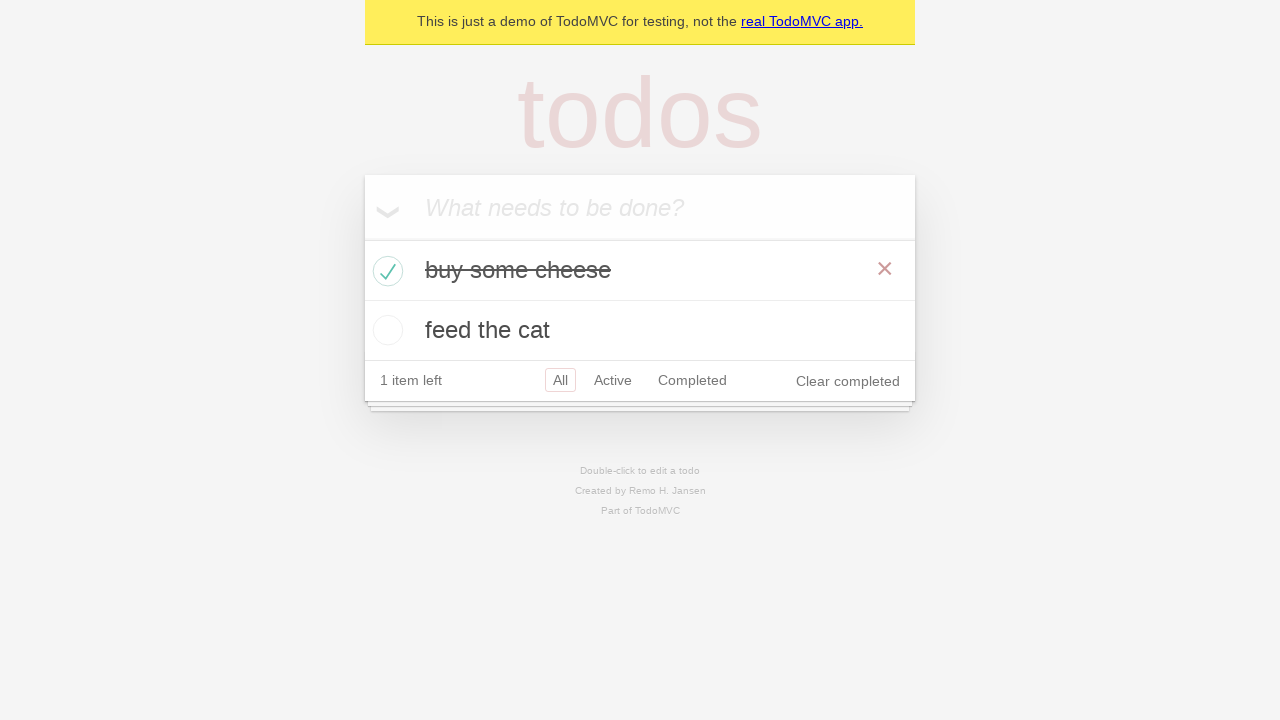

Unchecked the first todo item to mark it as incomplete at (385, 271) on internal:testid=[data-testid="todo-item"s] >> nth=0 >> internal:role=checkbox
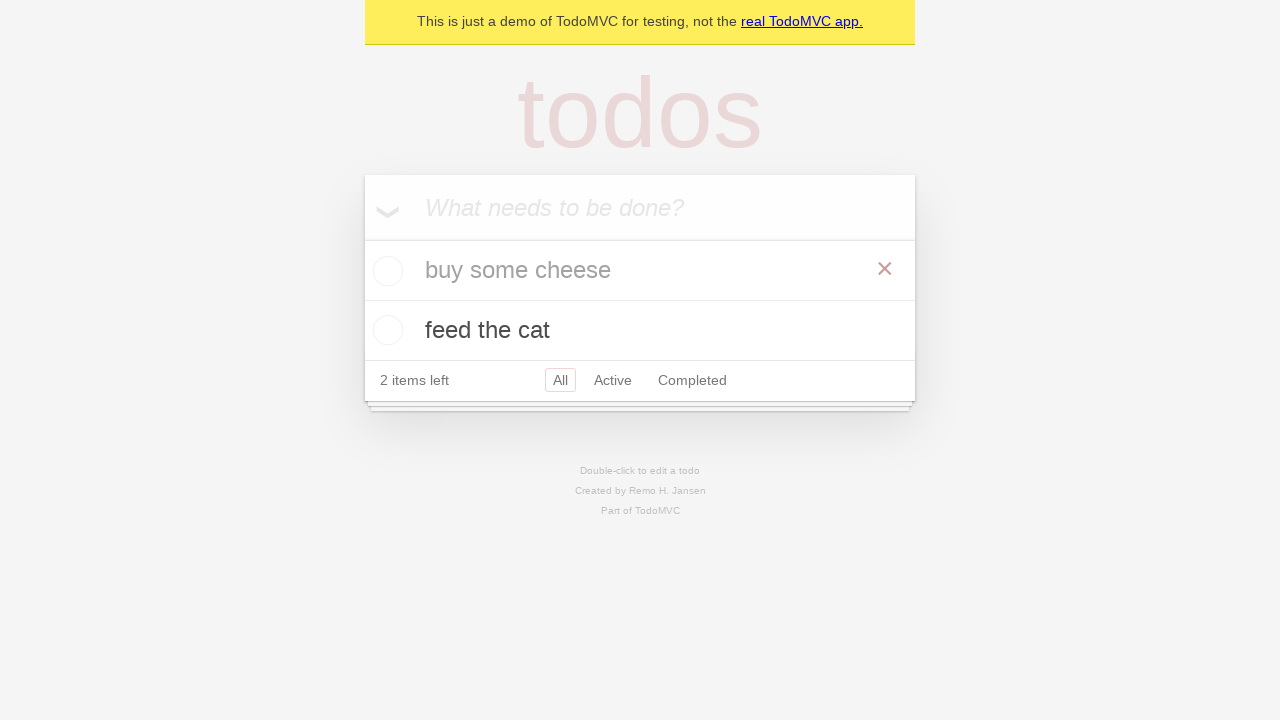

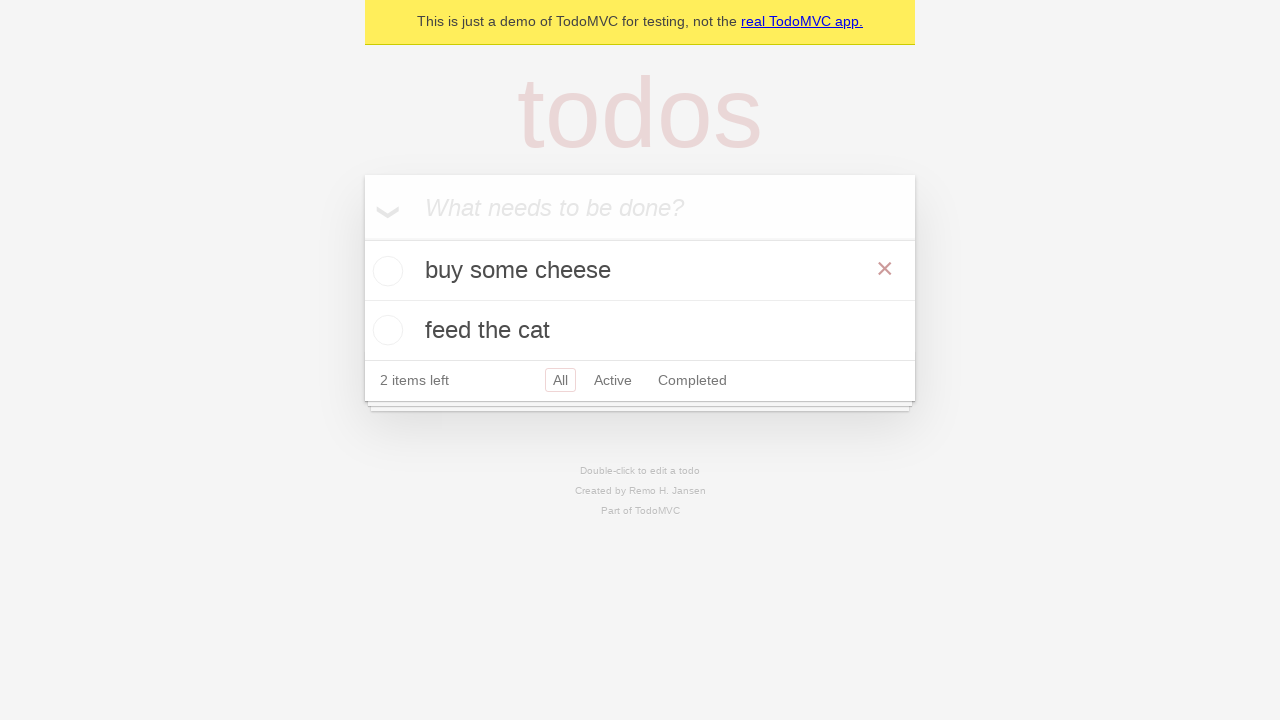